Tests dynamic content loading by clicking start button and waiting for "Hello World!" text to become visible

Starting URL: https://automationfc.github.io/dynamic-loading/

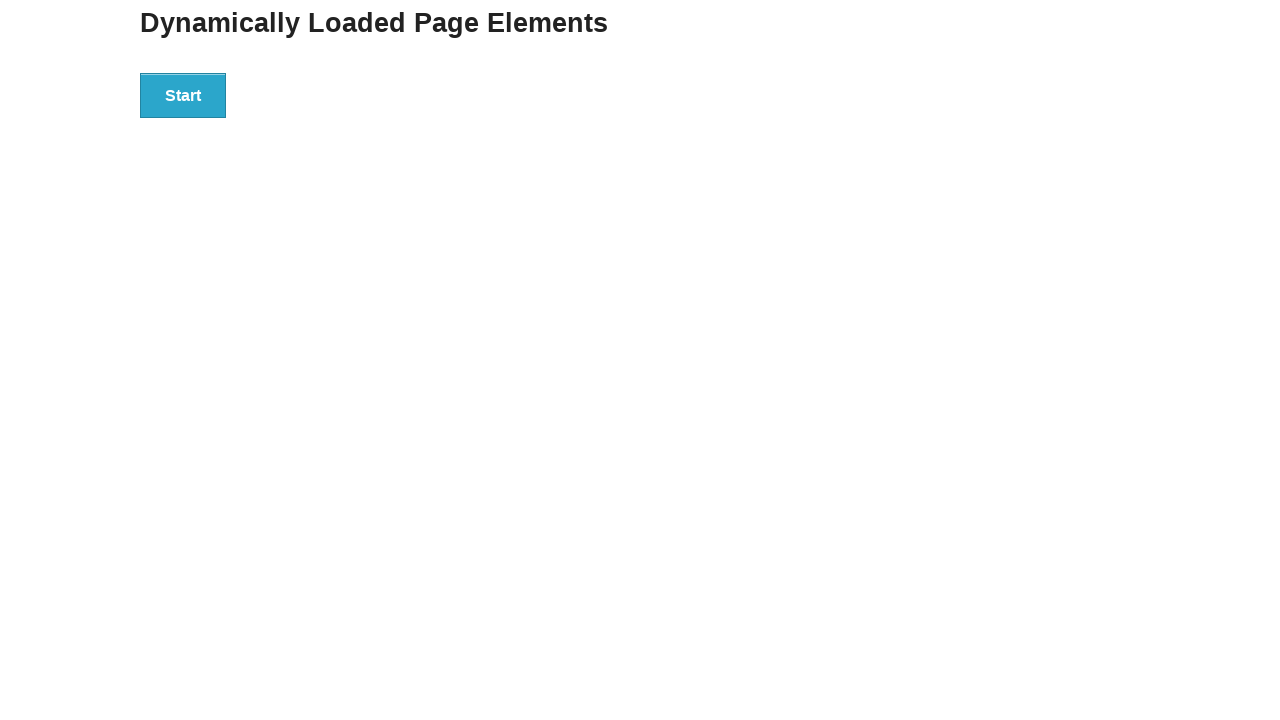

Clicked start button to trigger dynamic content loading at (183, 95) on #start>button
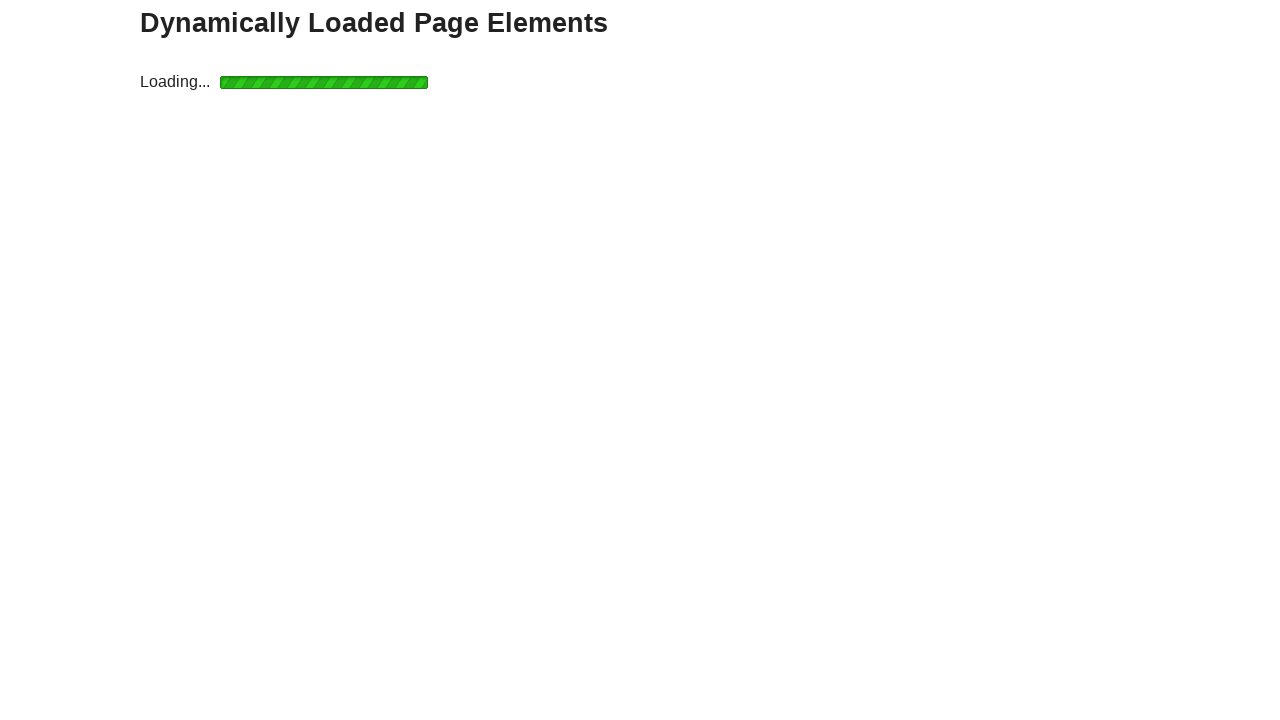

Hello World! text became visible after dynamic loading
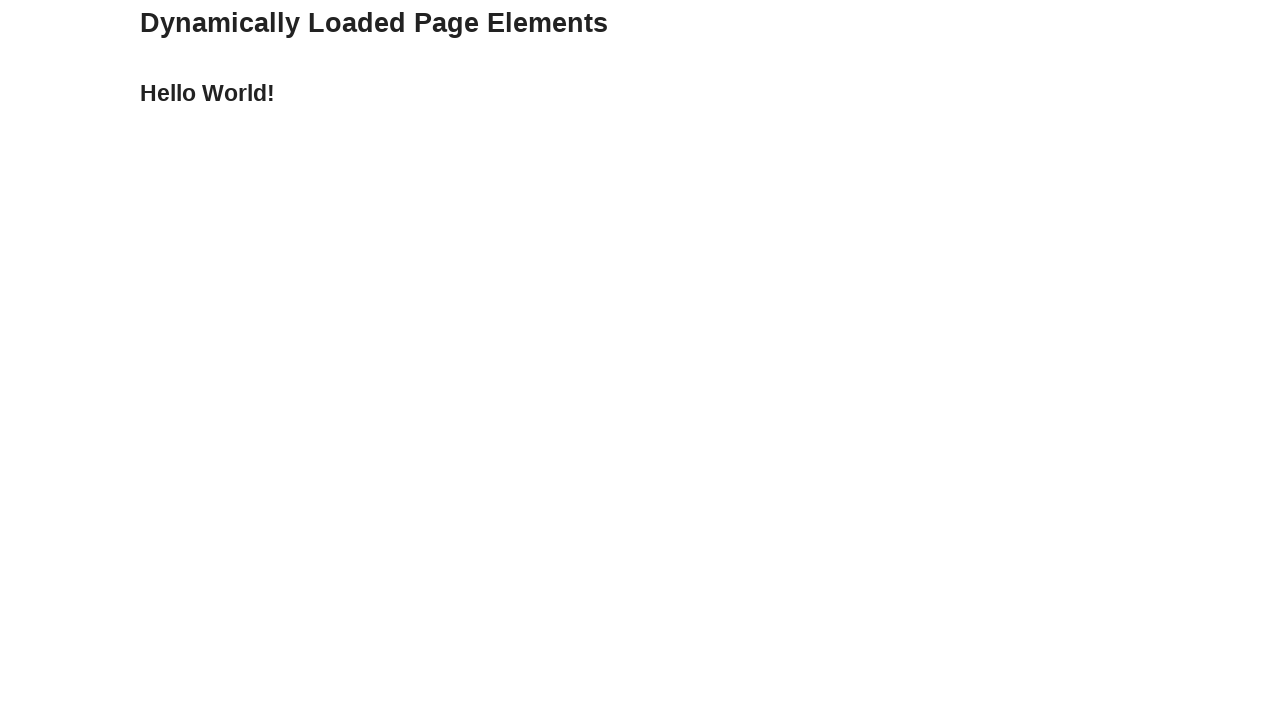

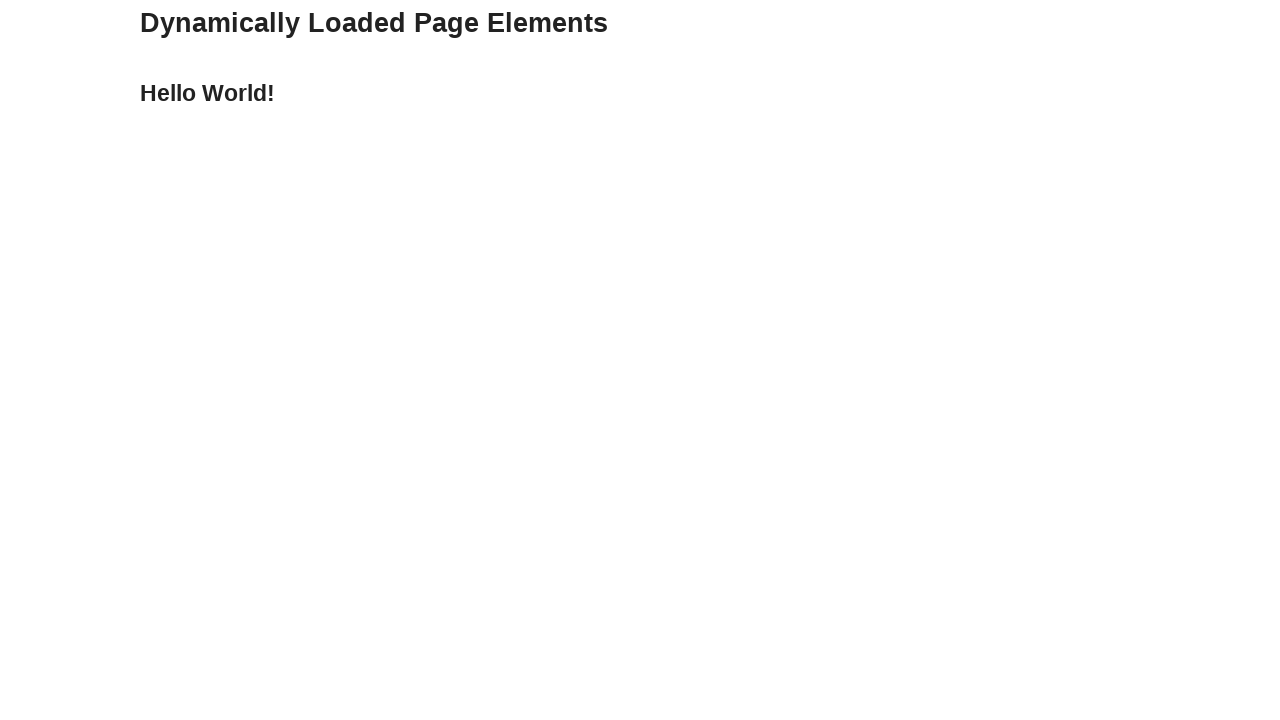